Navigates to an automation practice page and verifies that specific links are present on the page

Starting URL: https://rahulshettyacademy.com/AutomationPractice/

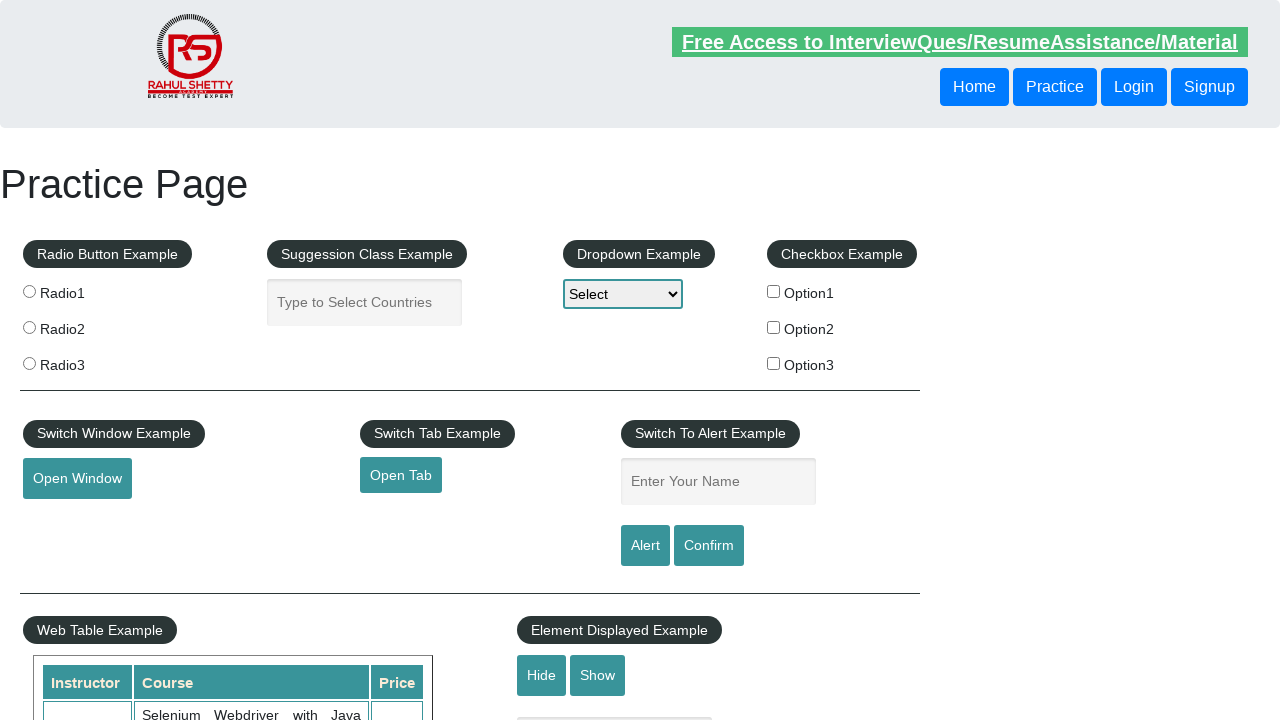

Located and waited for soapui link to be available
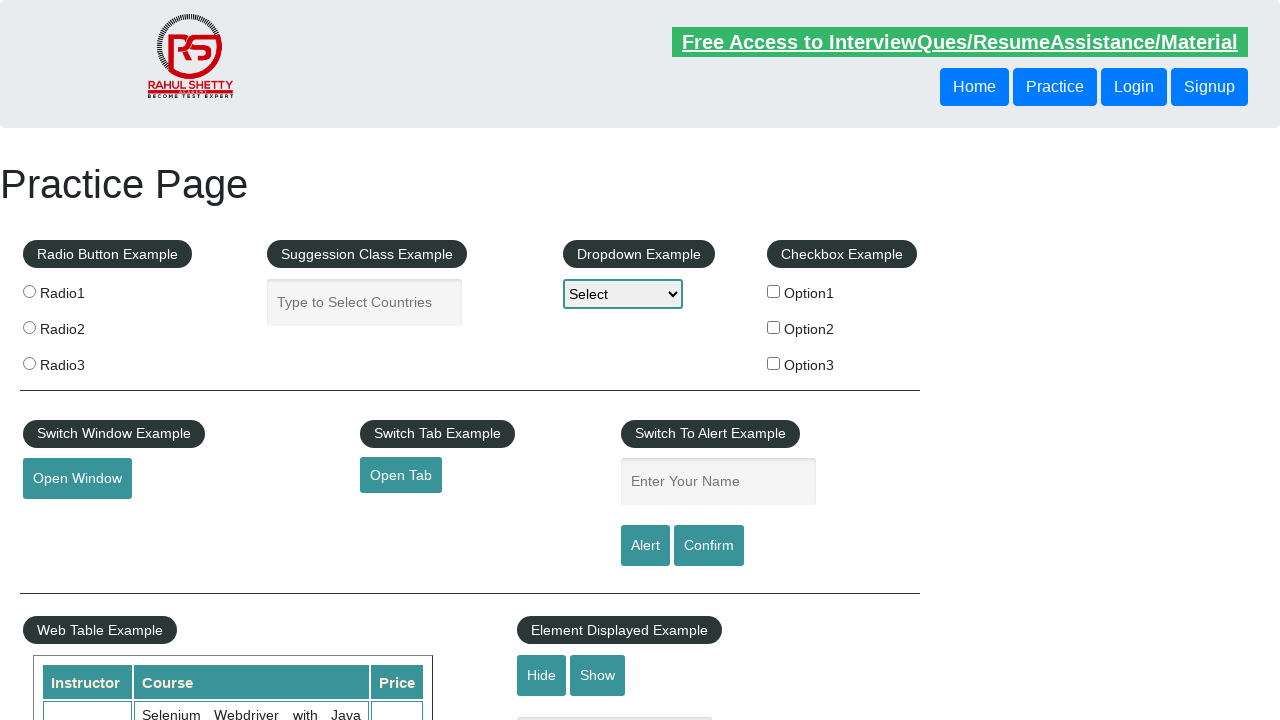

Retrieved soapui link href: https://www.soapui.org/
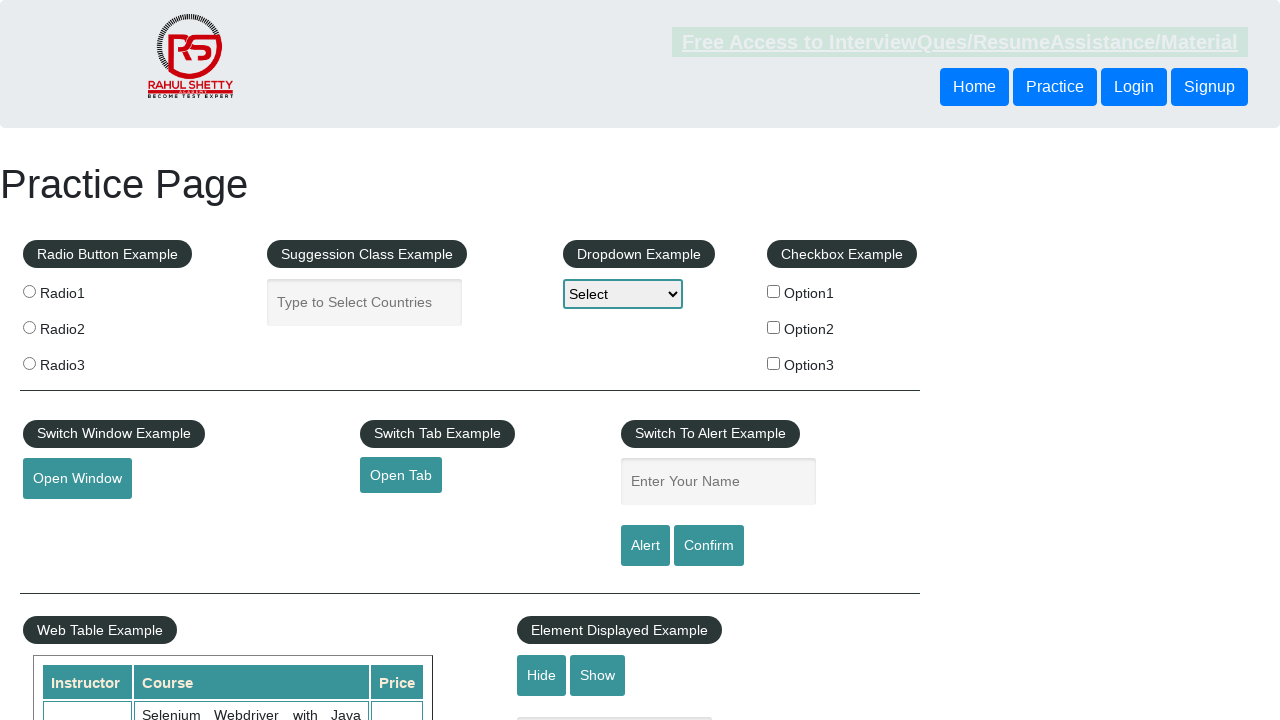

Located and waited for broken link to be available
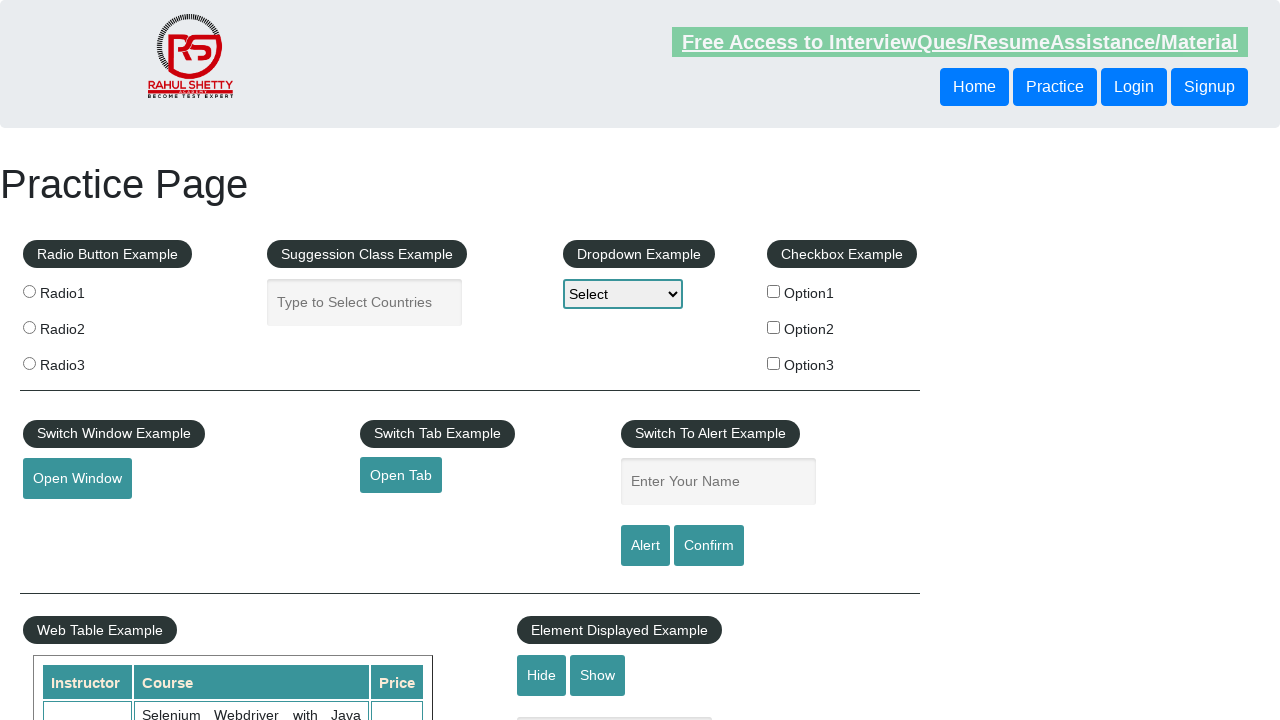

Retrieved broken link href: https://rahulshettyacademy.com/brokenlink
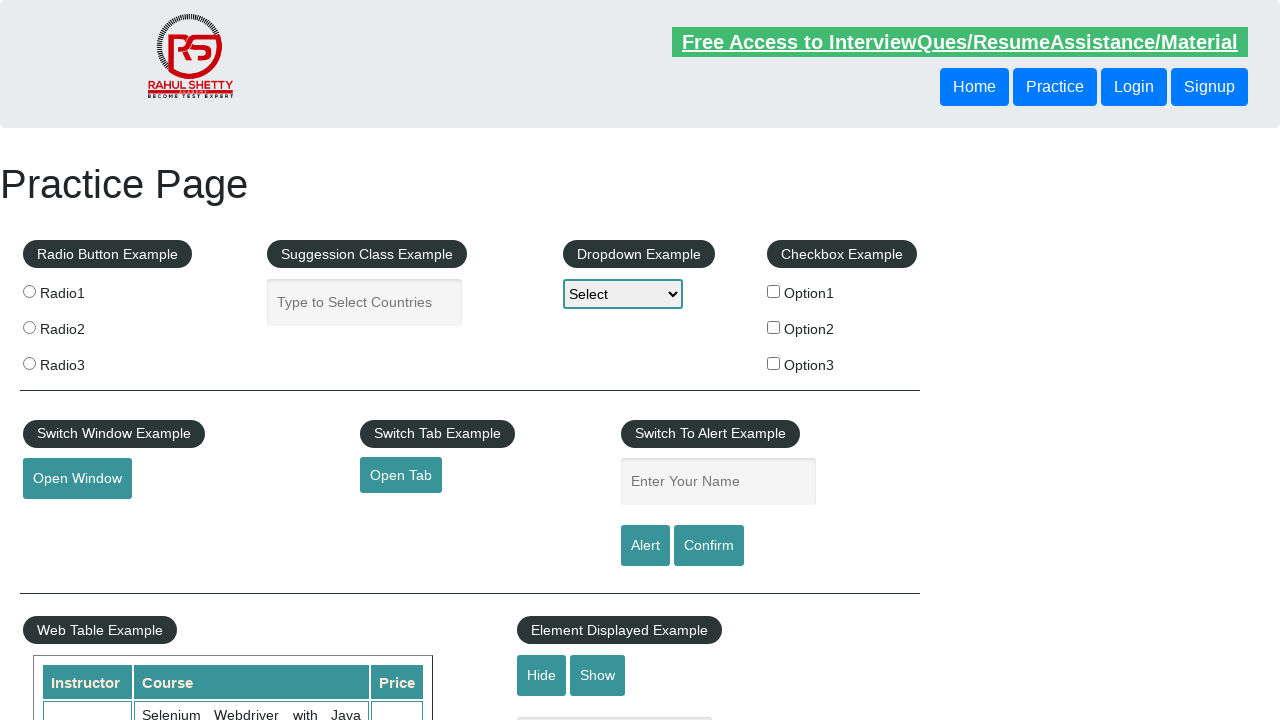

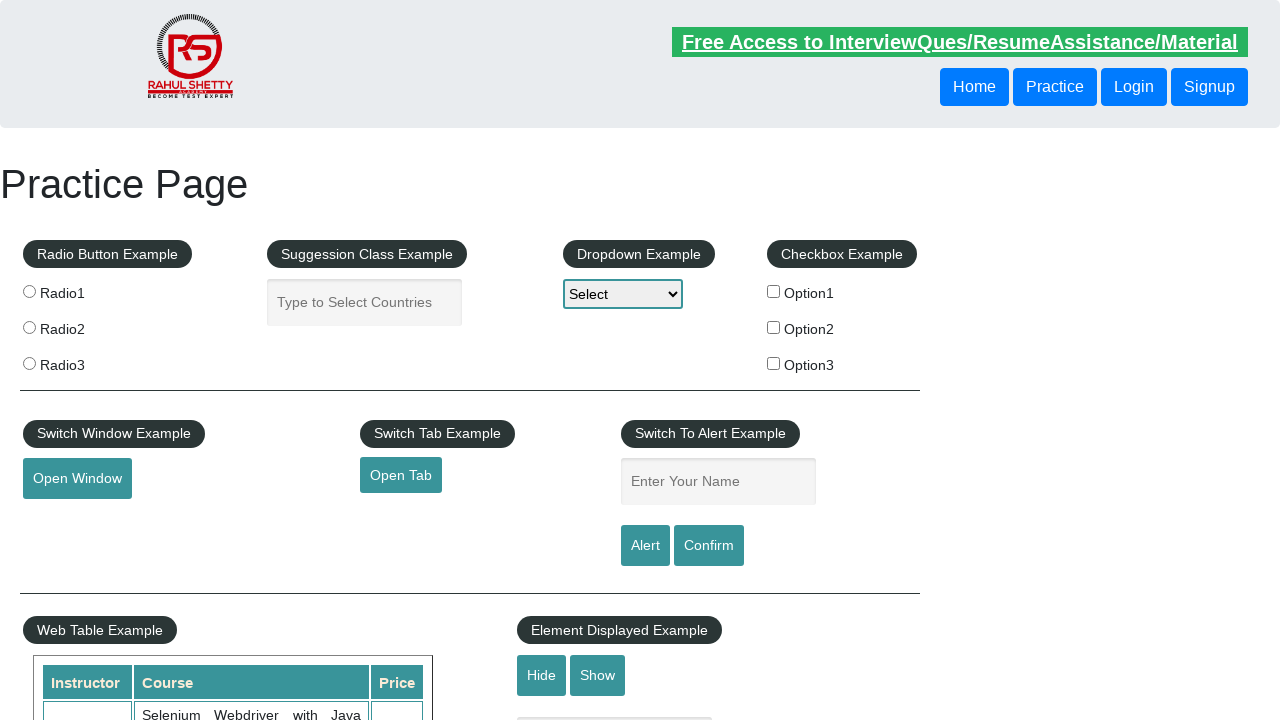